Tests highlighting an element on a large page by finding an element by ID and applying a temporary red dashed border style to visually identify it.

Starting URL: http://the-internet.herokuapp.com/large

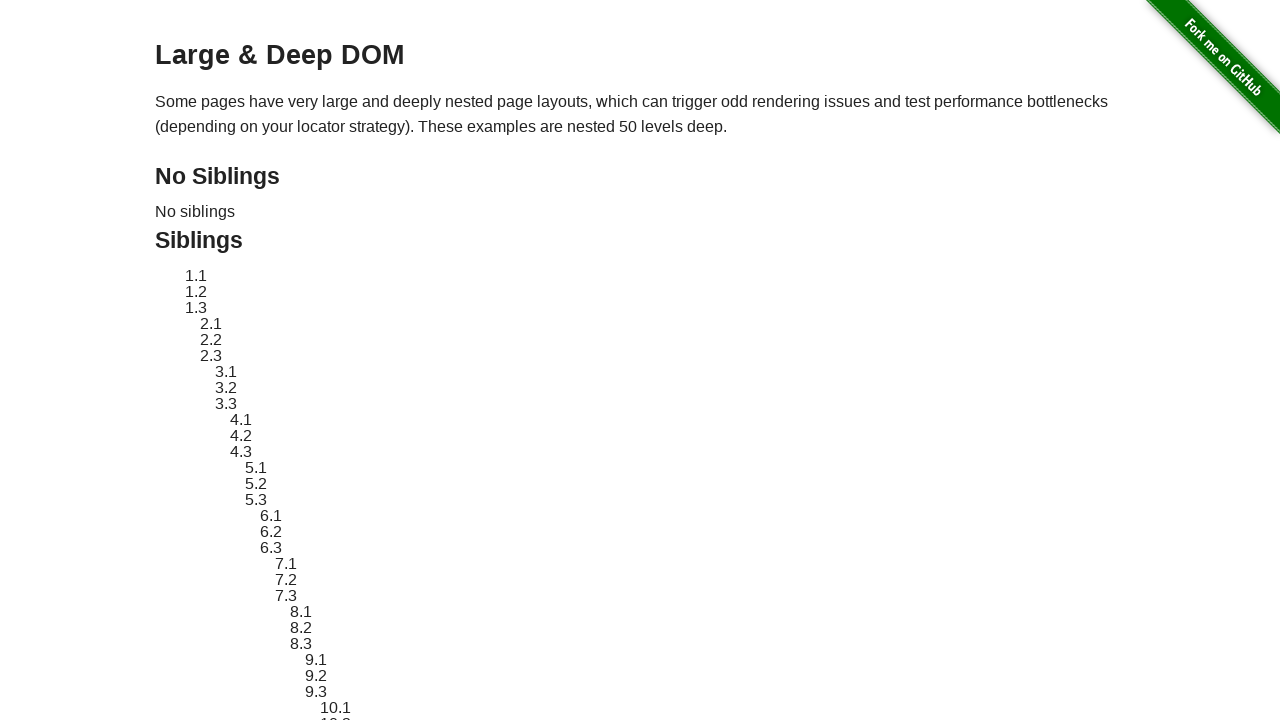

Located element with ID 'sibling-2.3' on the large page
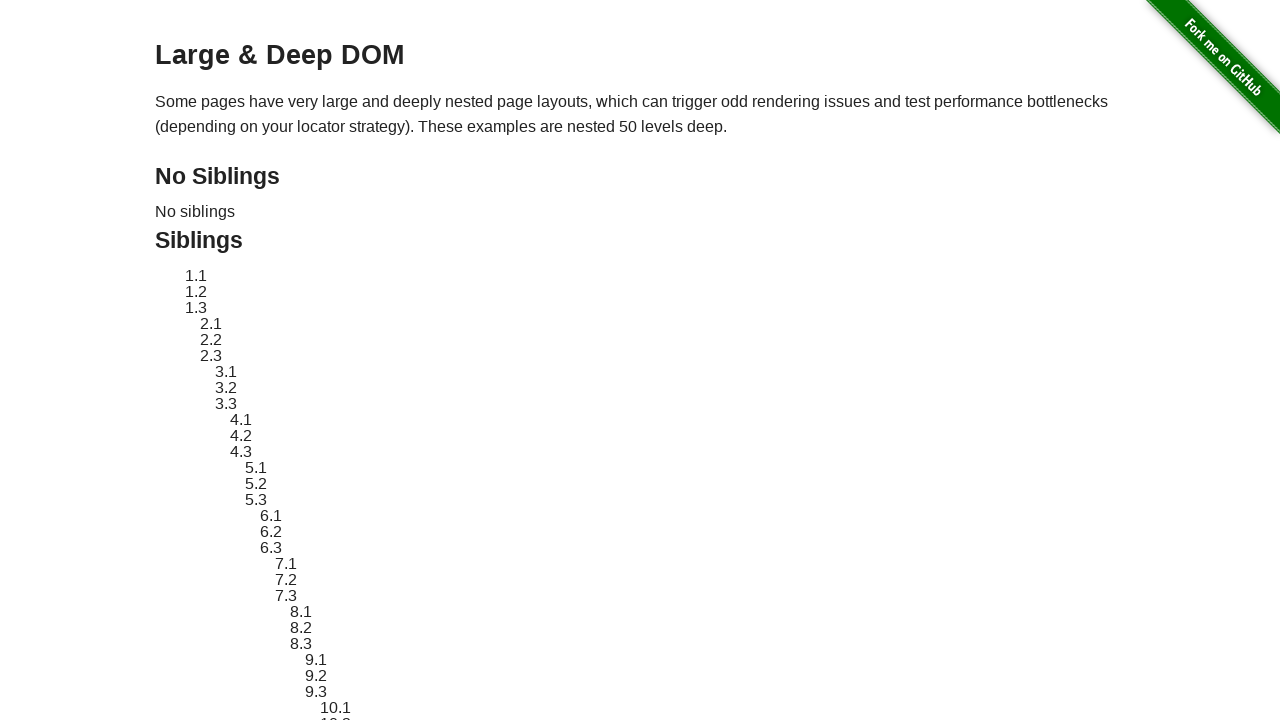

Element became visible
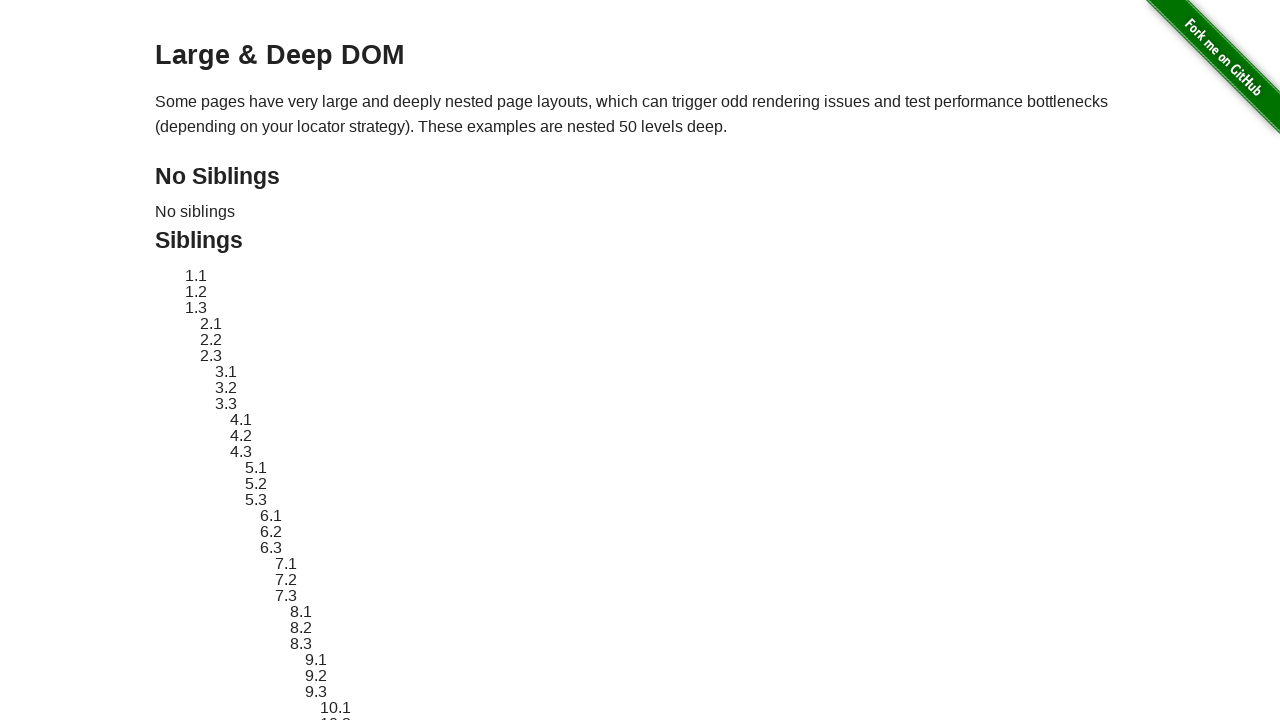

Retrieved original style attribute from element
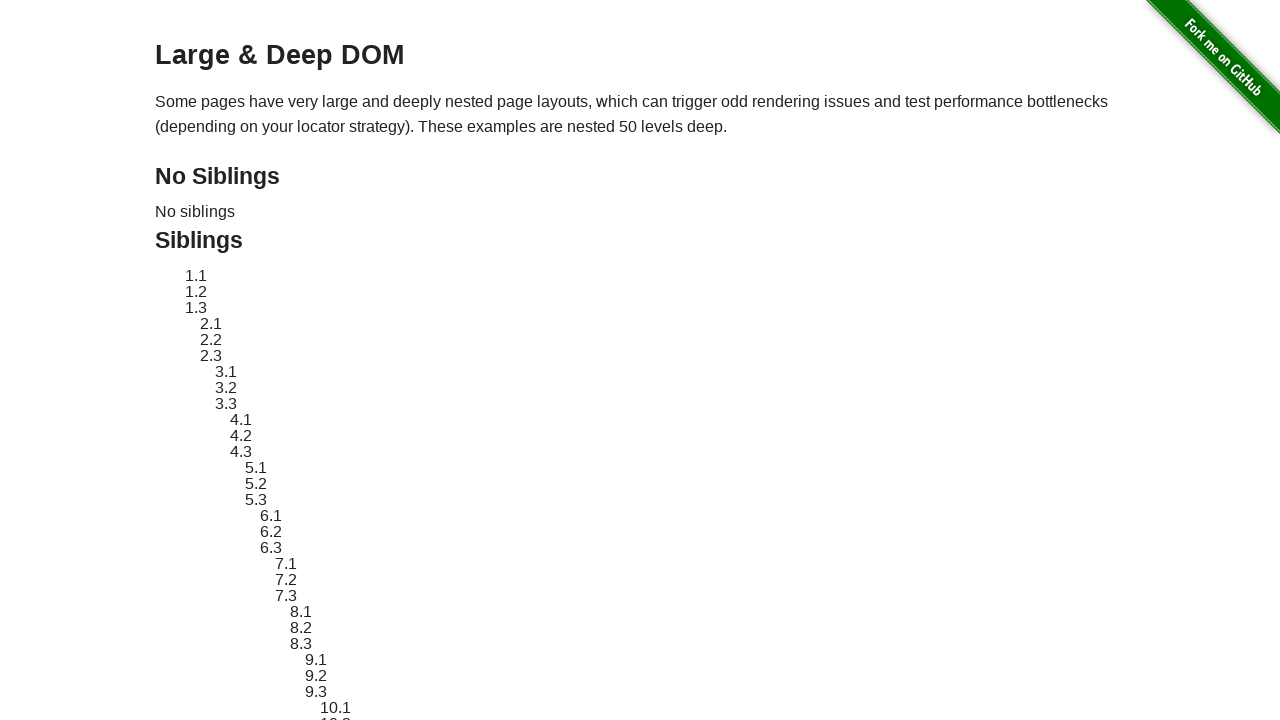

Applied red dashed border style to element for highlighting
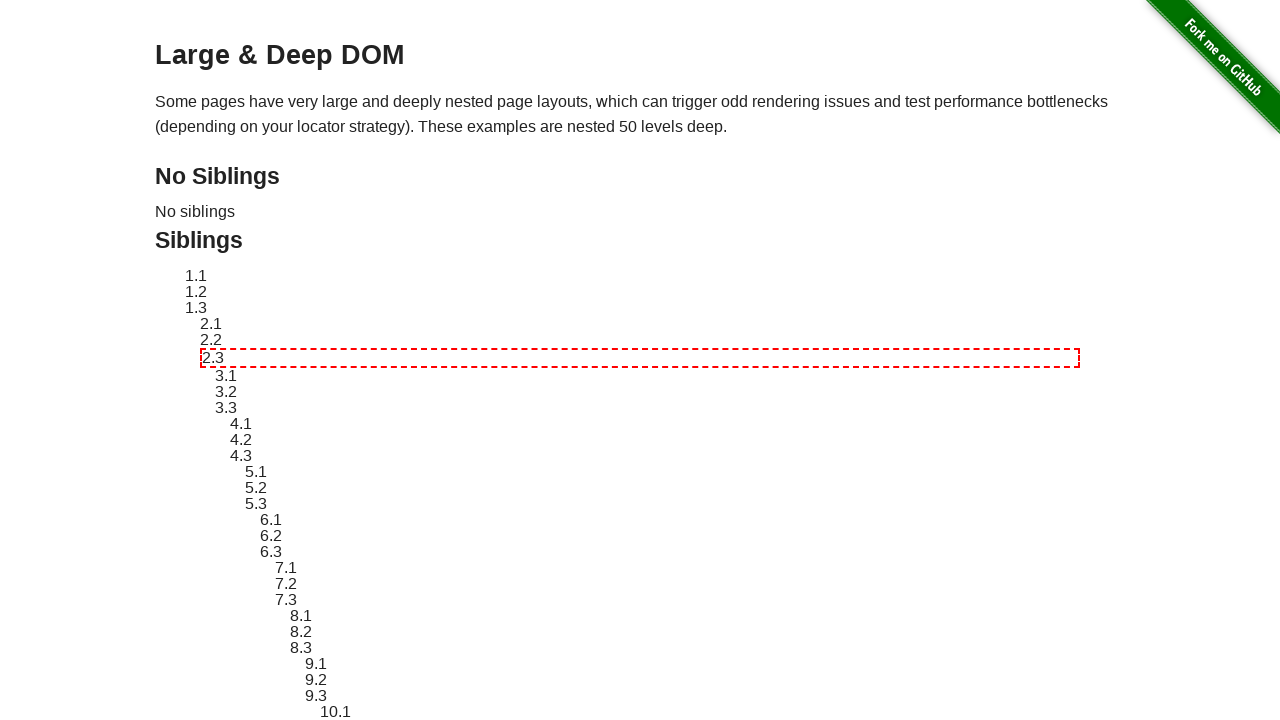

Waited 3 seconds to view the highlighted element
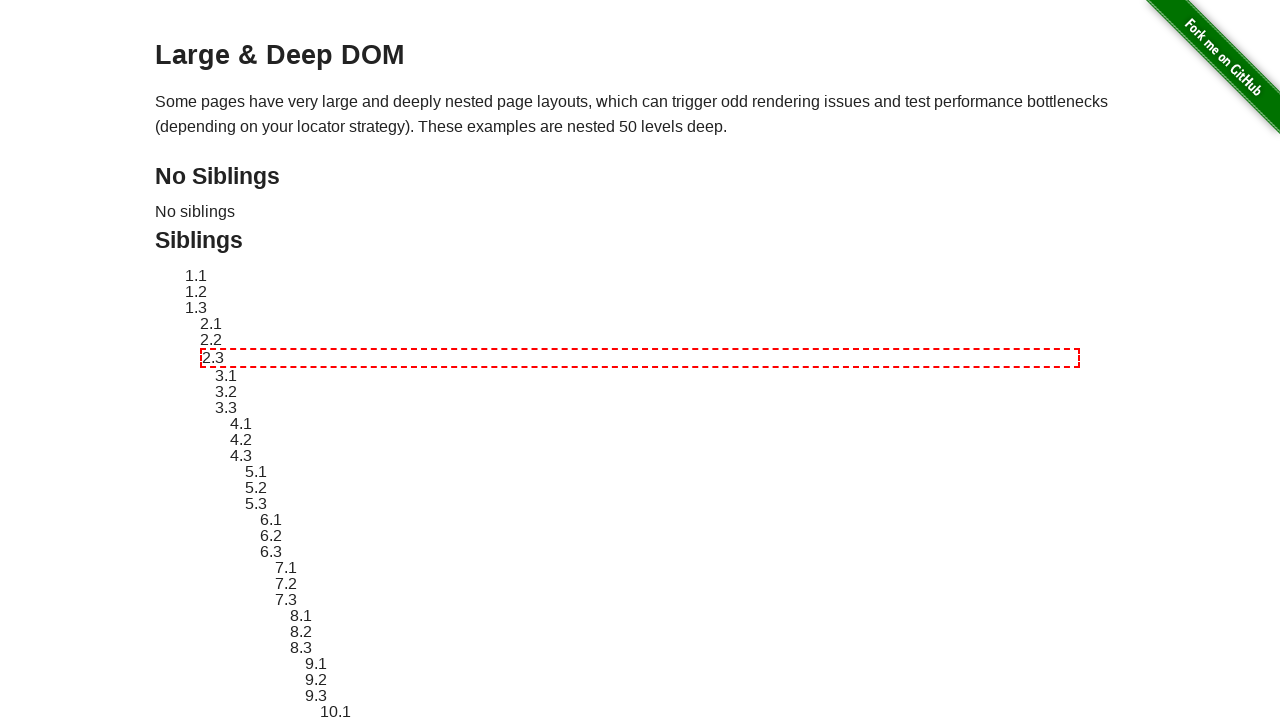

Reverted element style to original state
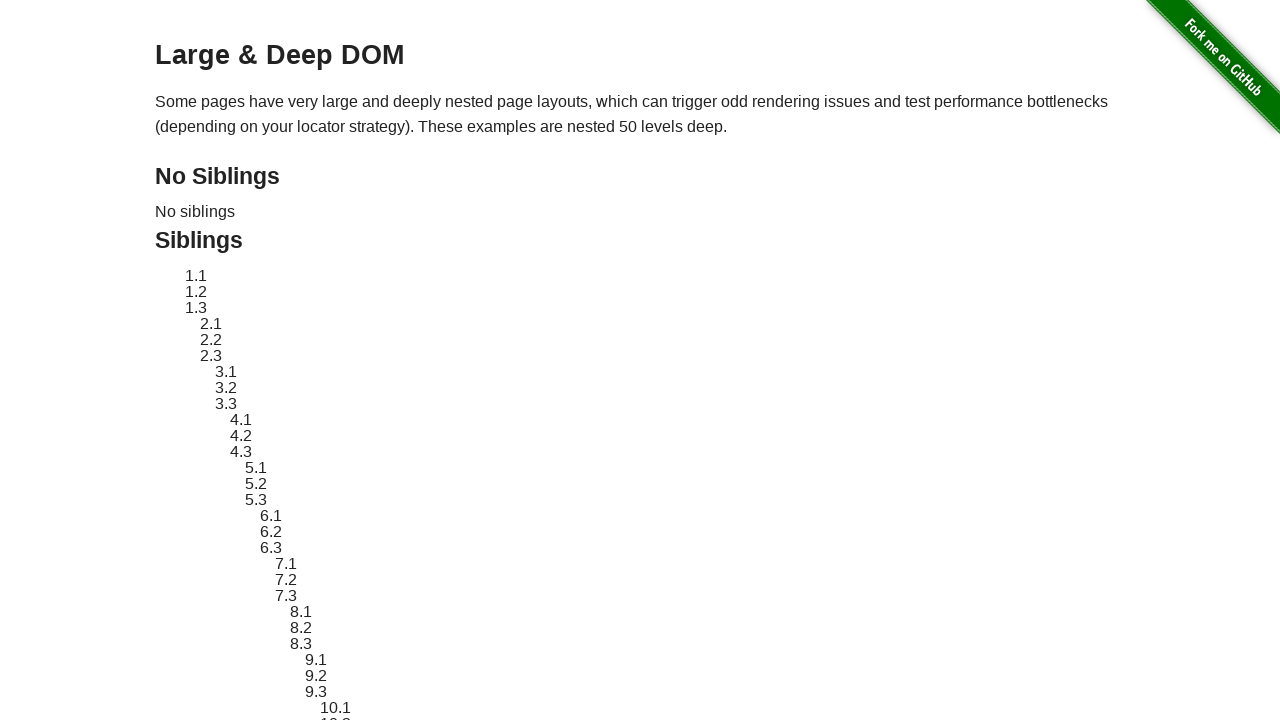

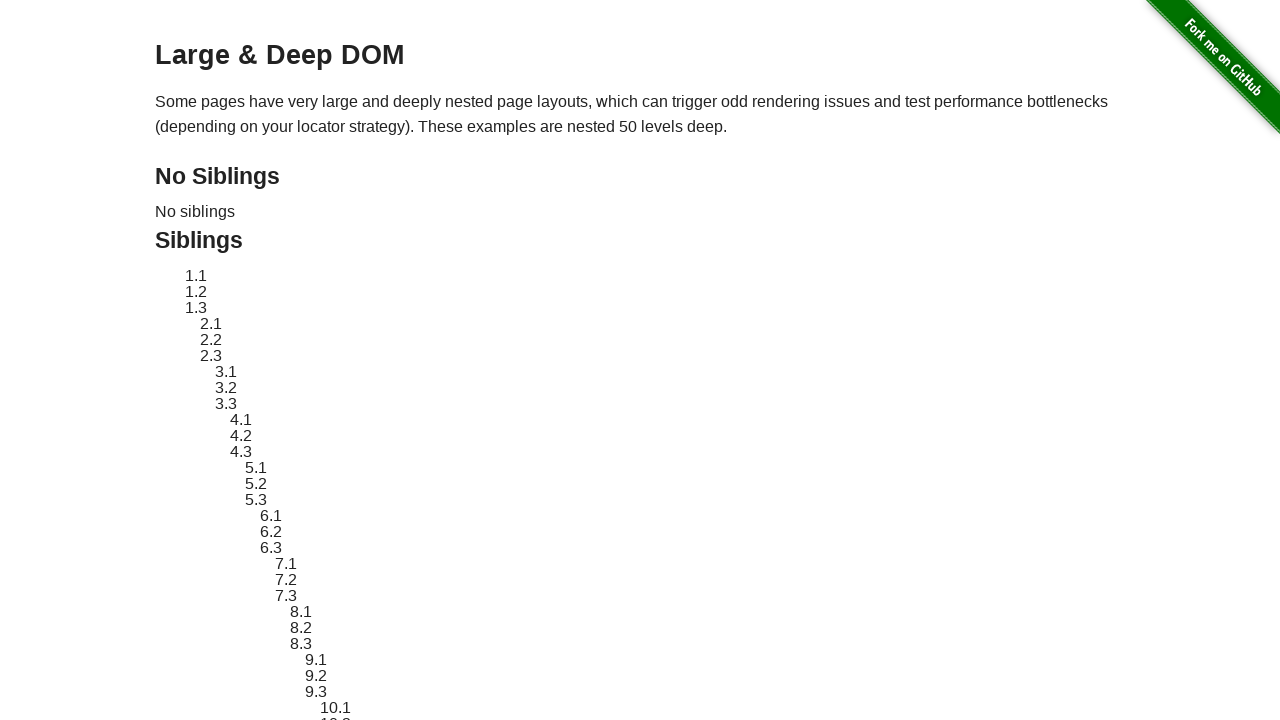